Tests a button click interaction that triggers a verification message to appear on the page

Starting URL: http://suninjuly.github.io/wait1.html

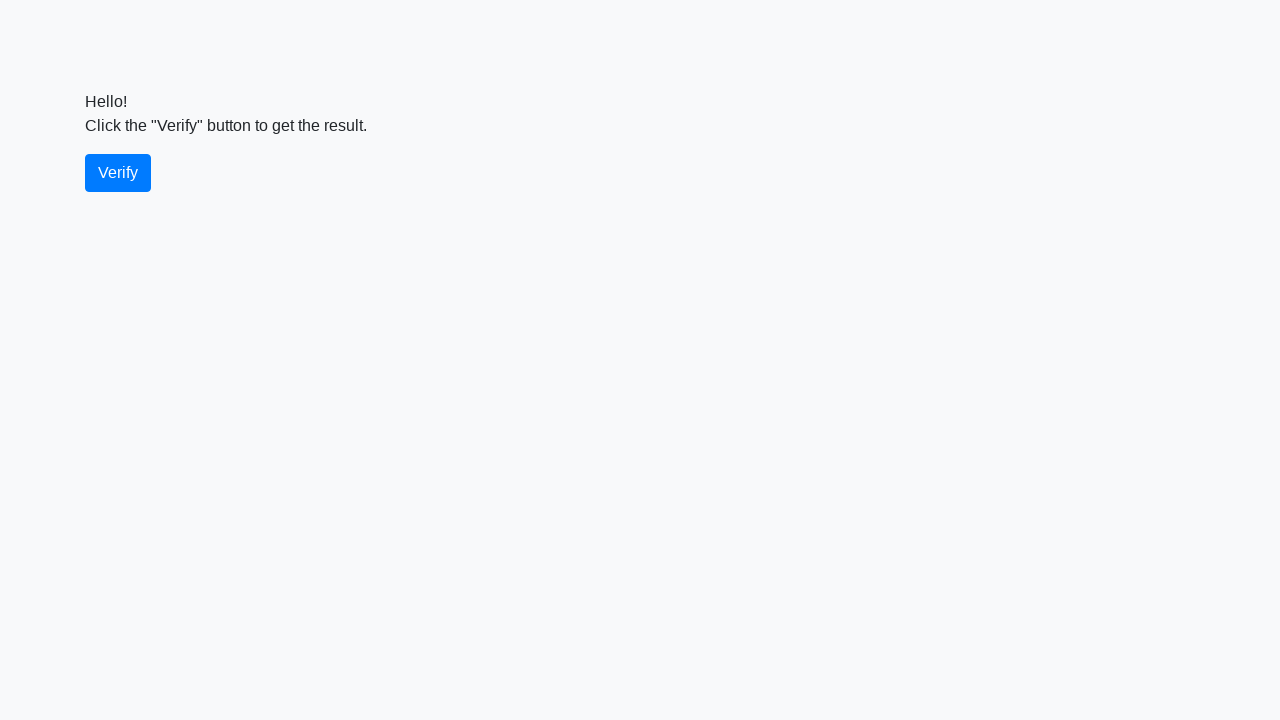

Clicked the verify button at (118, 173) on #verify
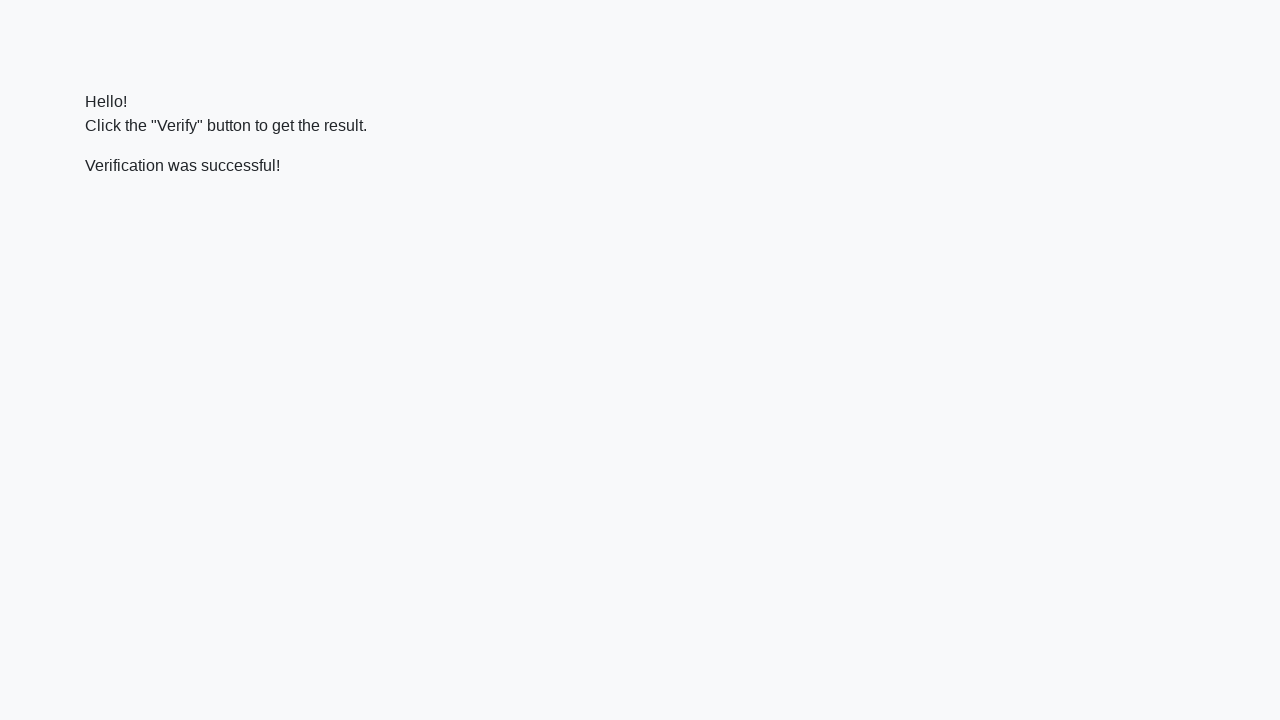

Verification message appeared on the page
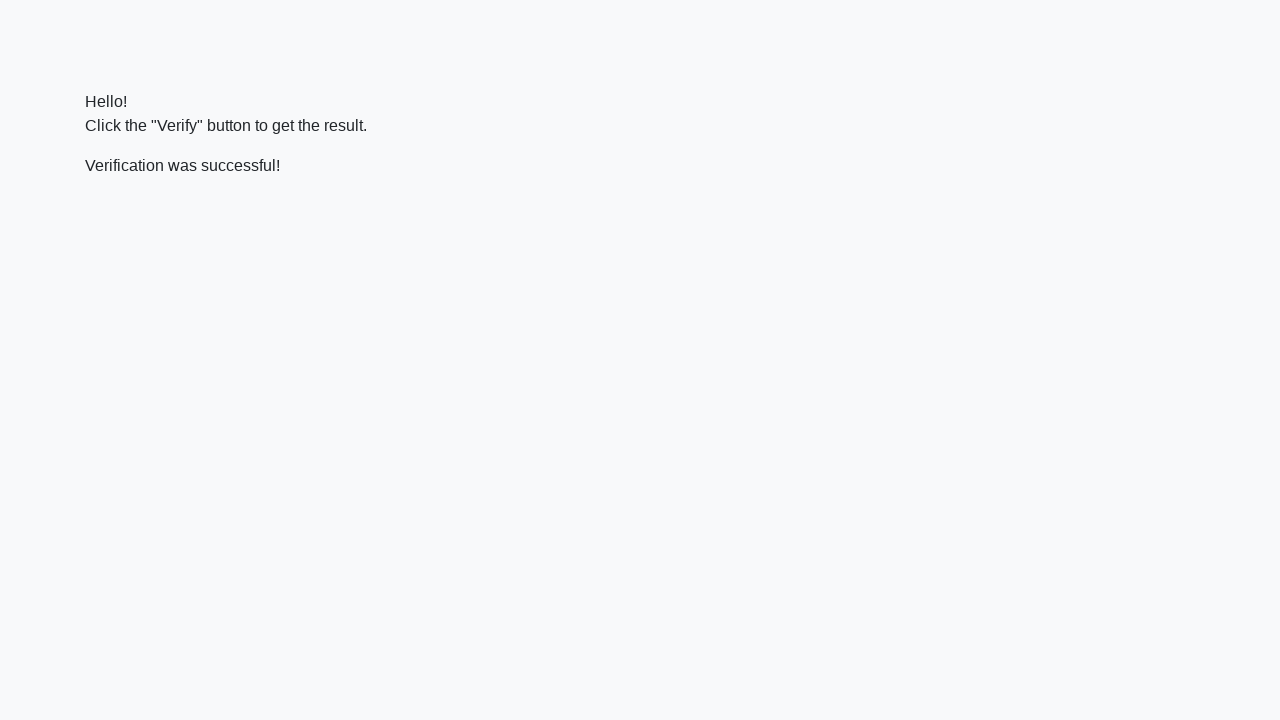

Verified that success message contains 'successful' text
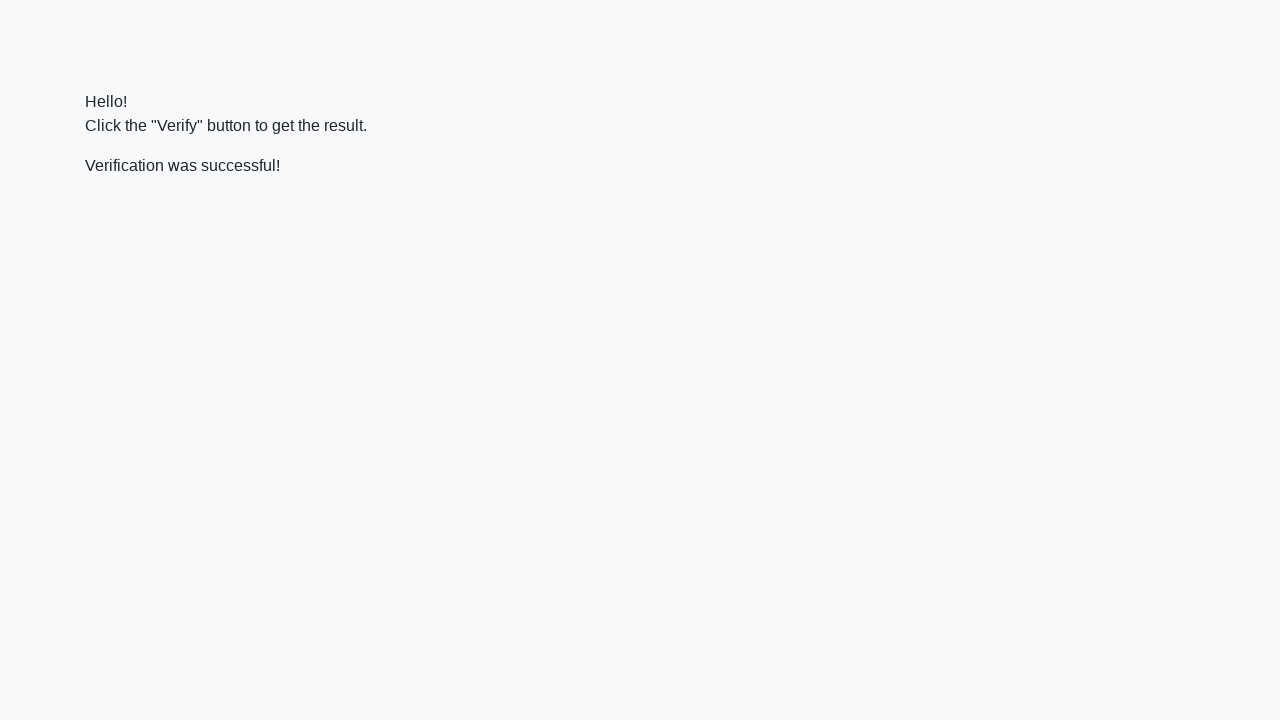

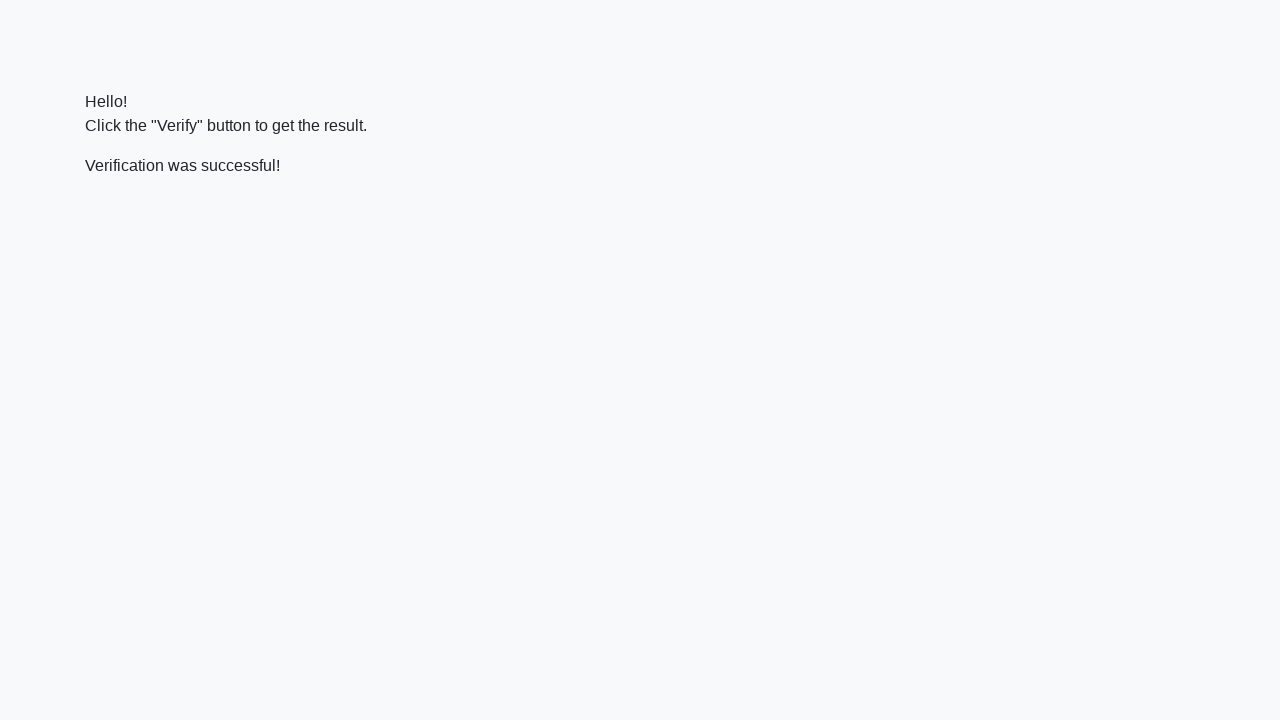